Tests the add and remove elements functionality by clicking the "Add Element" button twice to create two elements, then clicking "Delete" to remove one, and verifying that a Delete button still remains on the page.

Starting URL: http://the-internet.herokuapp.com/add_remove_elements/

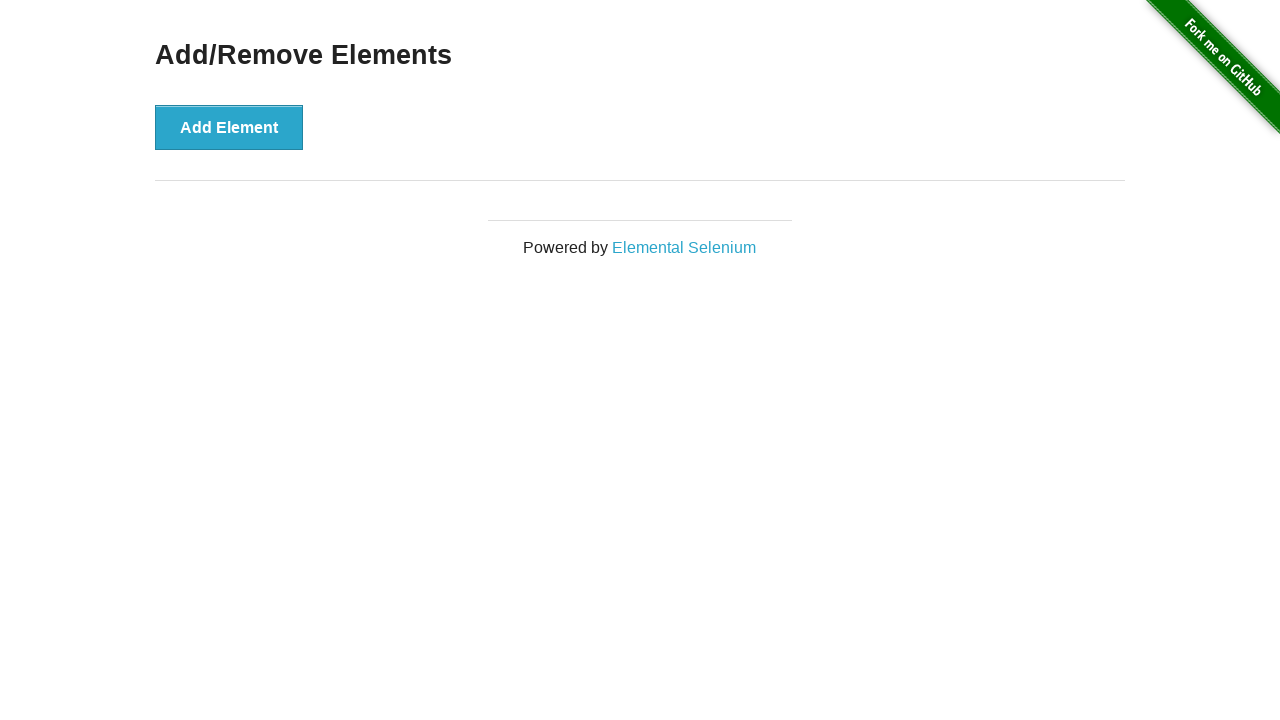

Clicked 'Add Element' button first time at (229, 127) on xpath=//button[text()='Add Element']
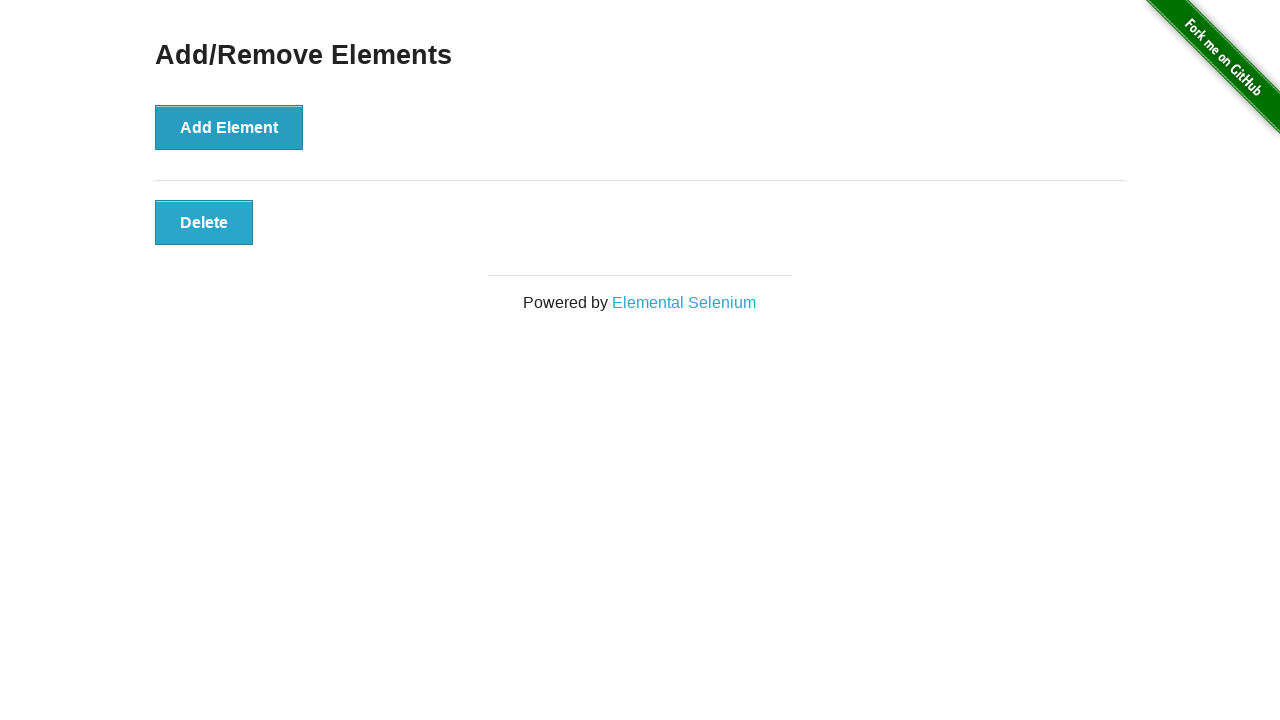

Clicked 'Add Element' button second time at (229, 127) on xpath=//button[text()='Add Element']
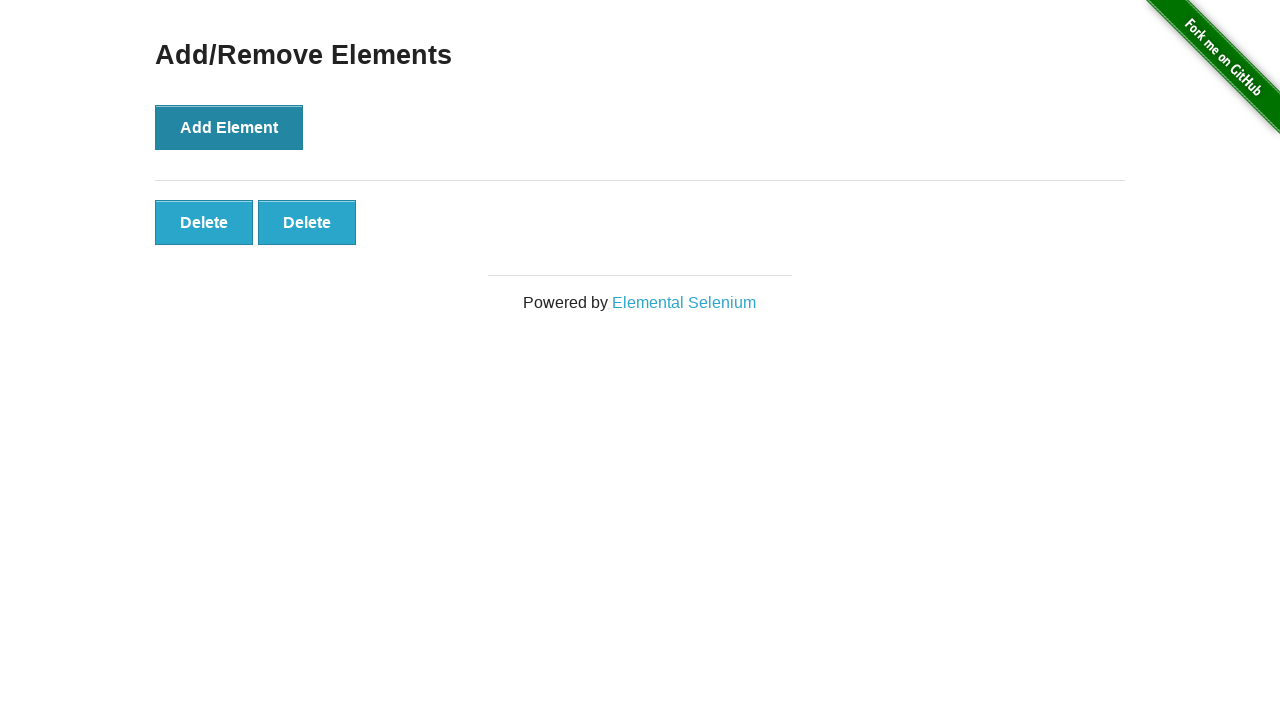

Clicked first 'Delete' button to remove one element at (204, 222) on xpath=//button[text()='Delete']
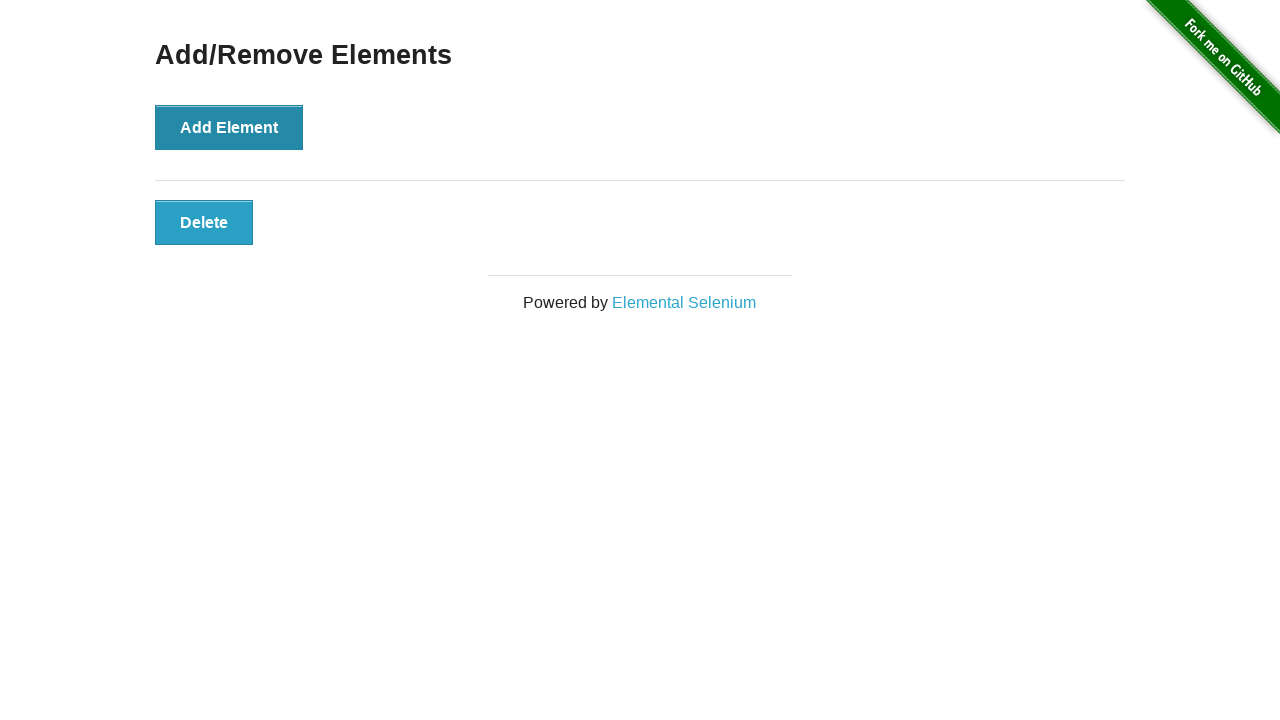

Located remaining 'Delete' button
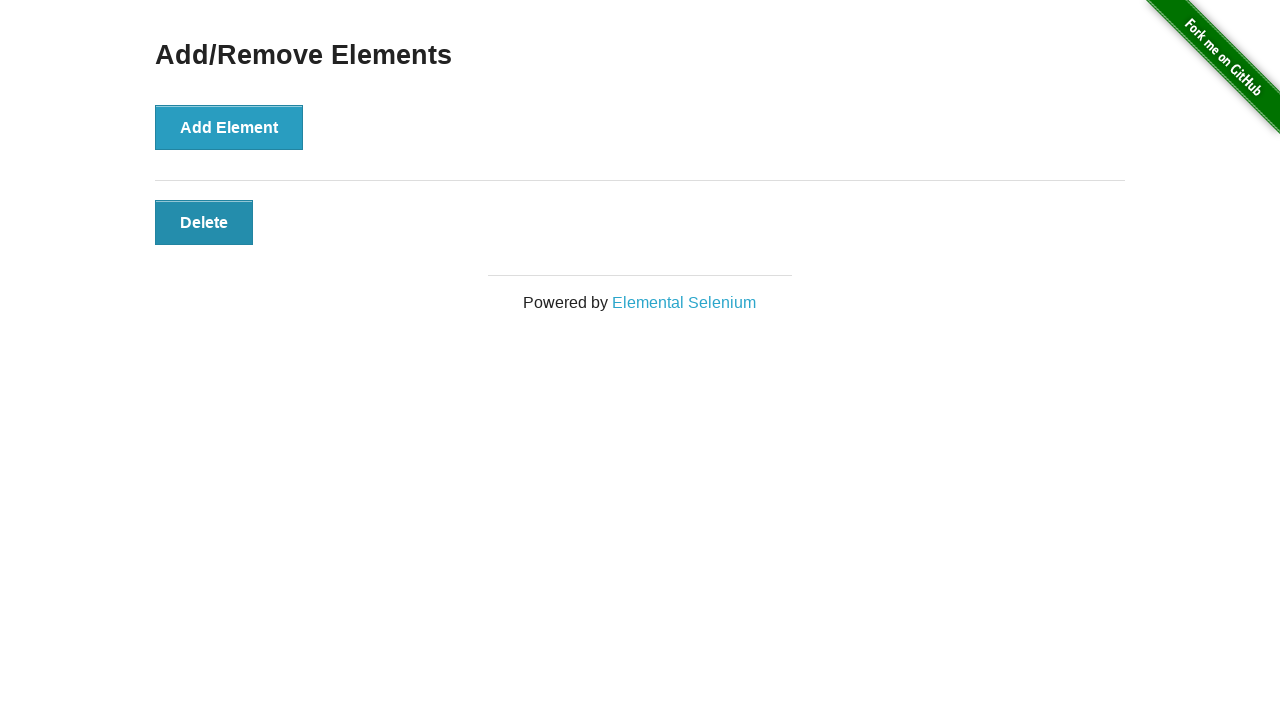

Verified that Delete button is still present and enabled
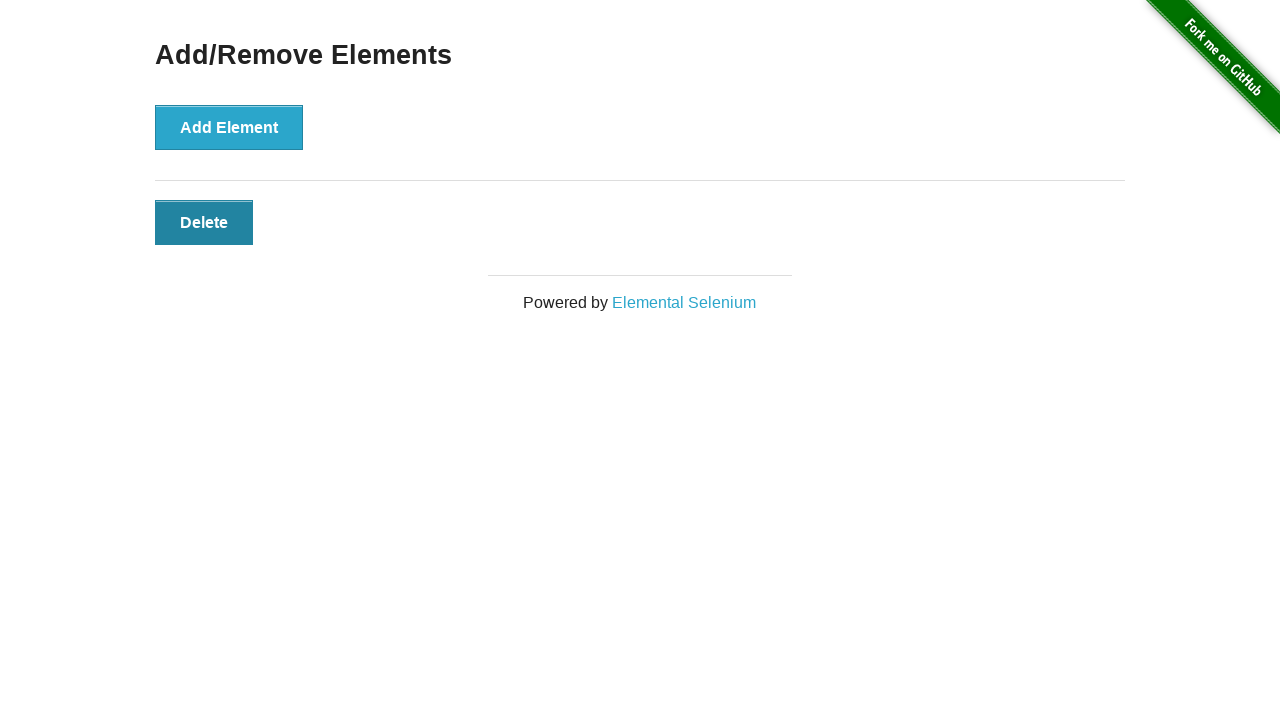

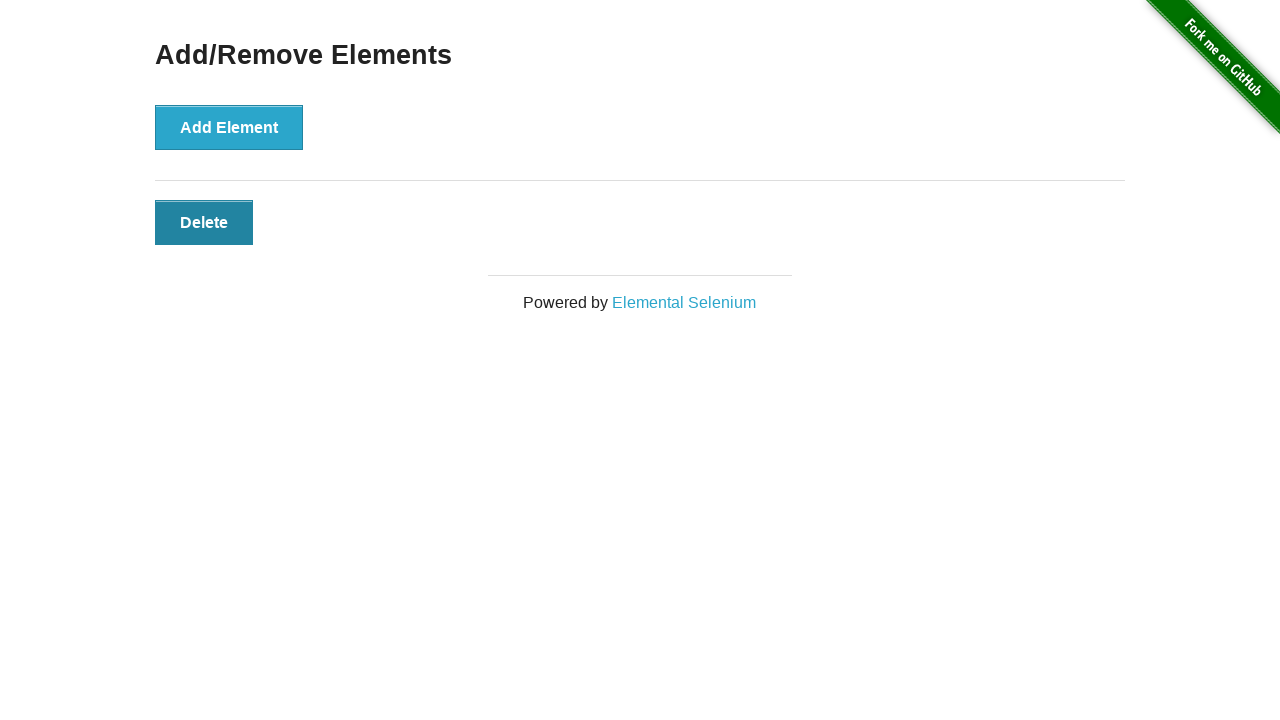